Tests basic browser navigation by visiting loopcamp.io, navigating to etsy.com, then using back, forward, and refresh browser controls

Starting URL: https://www.loopcamp.io

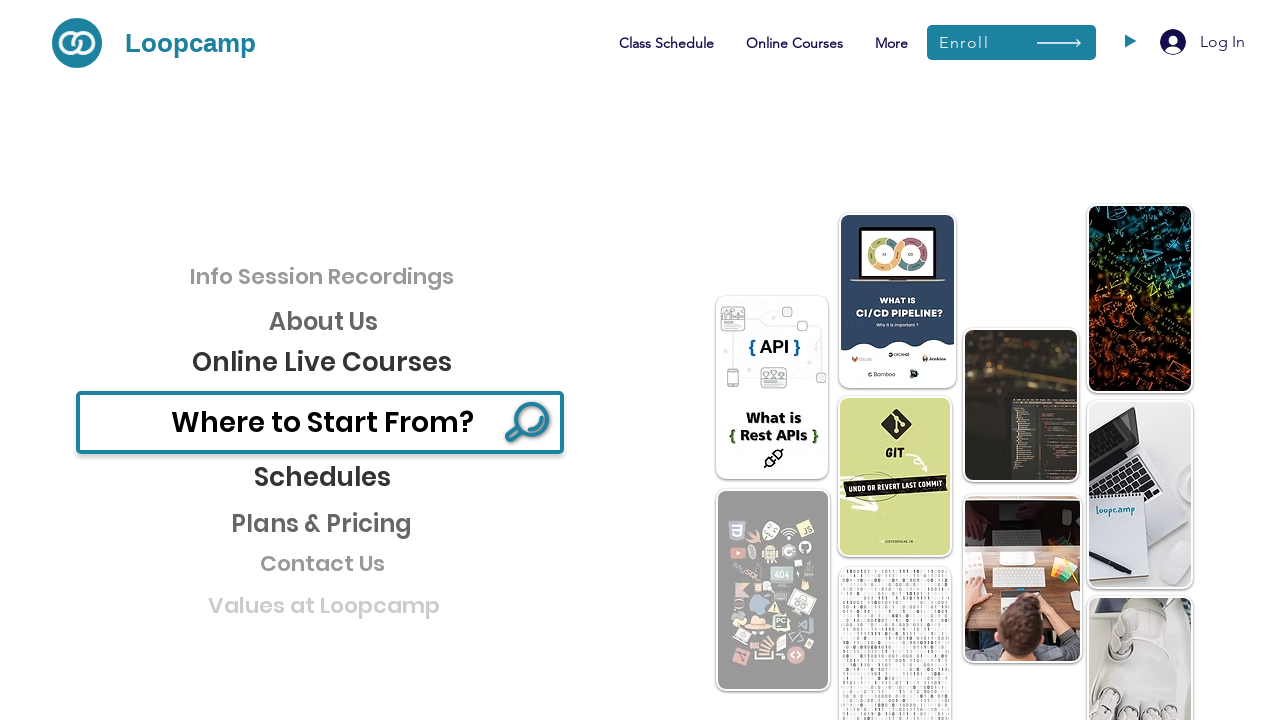

Navigated to etsy.com
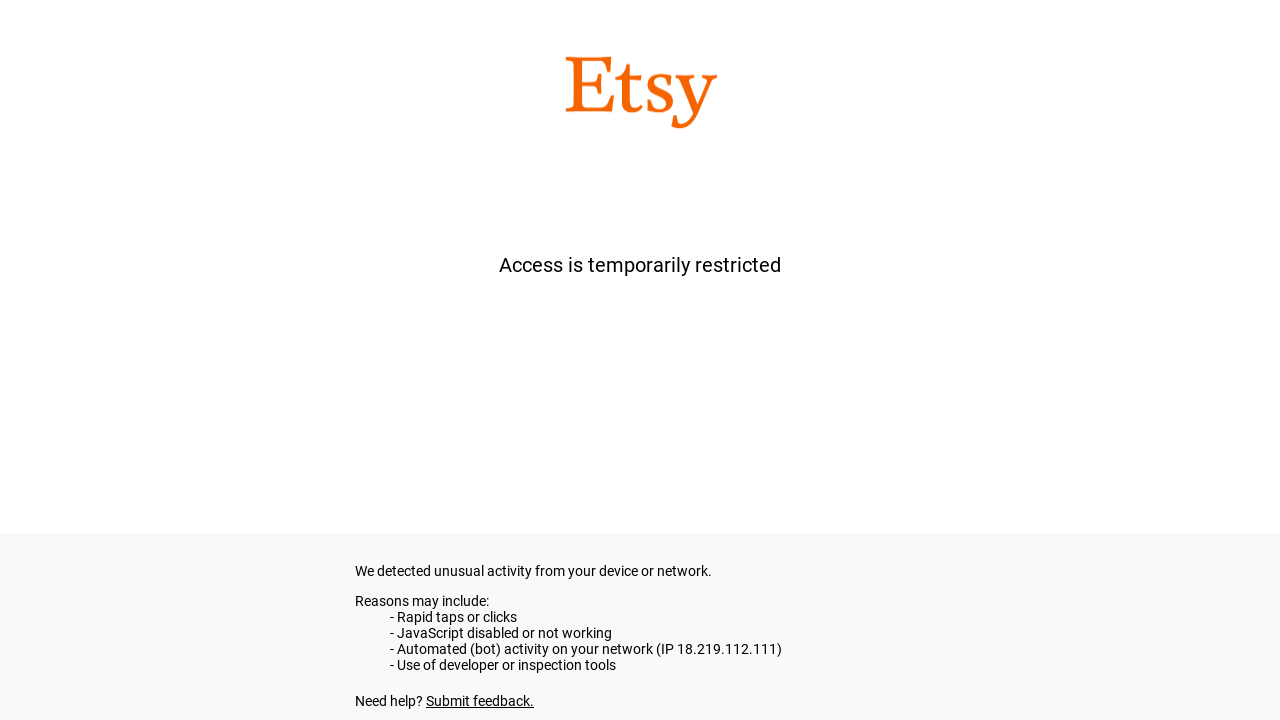

Navigated back to loopcamp.io using browser back button
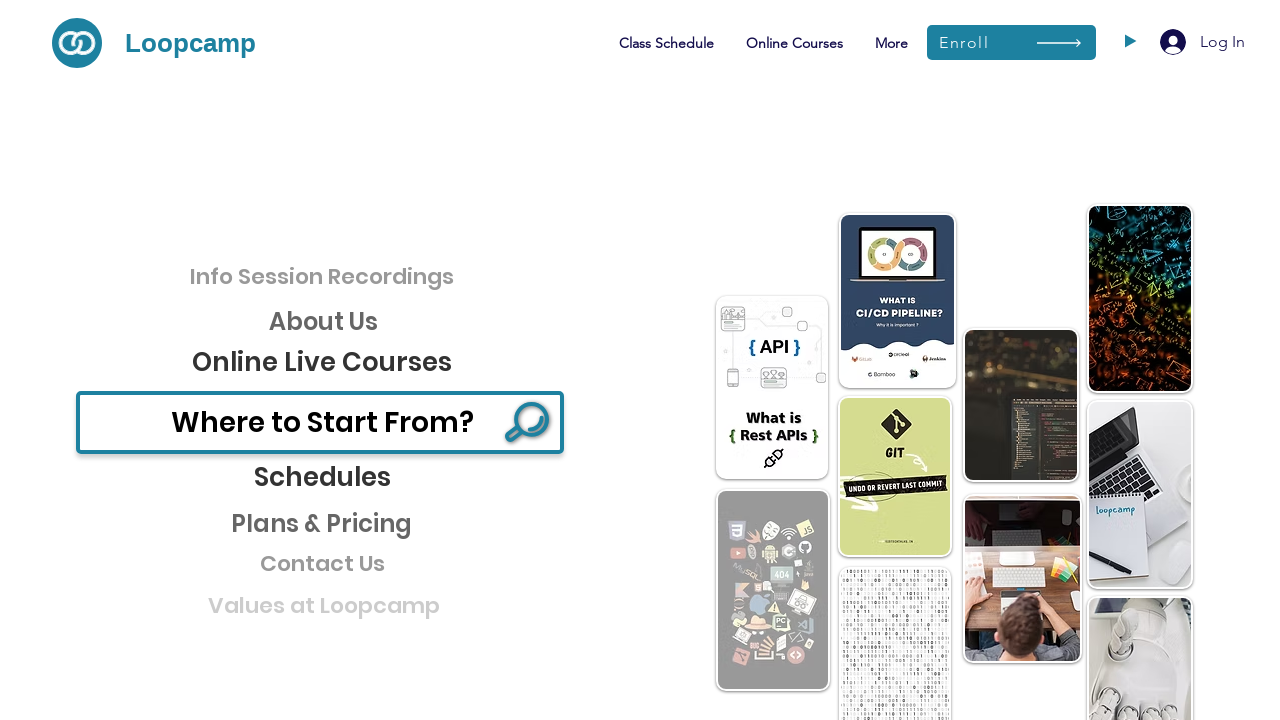

Navigated forward to etsy.com using browser forward button
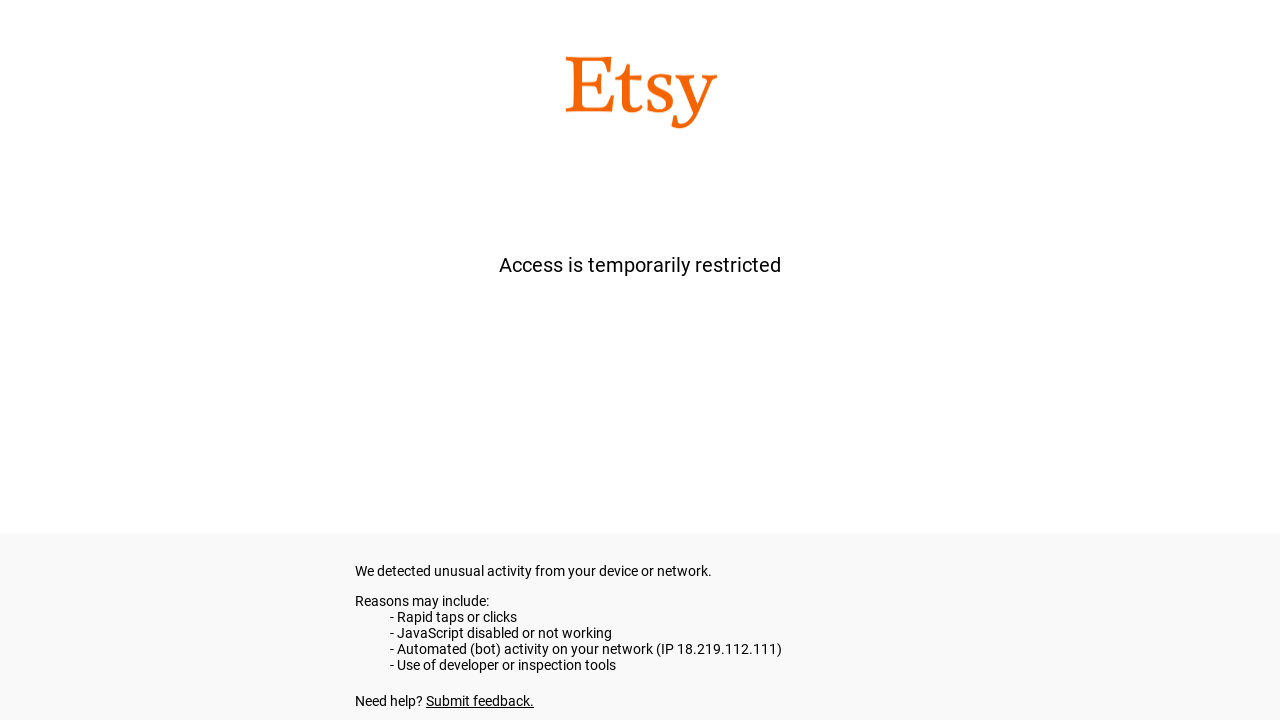

Refreshed the etsy.com page
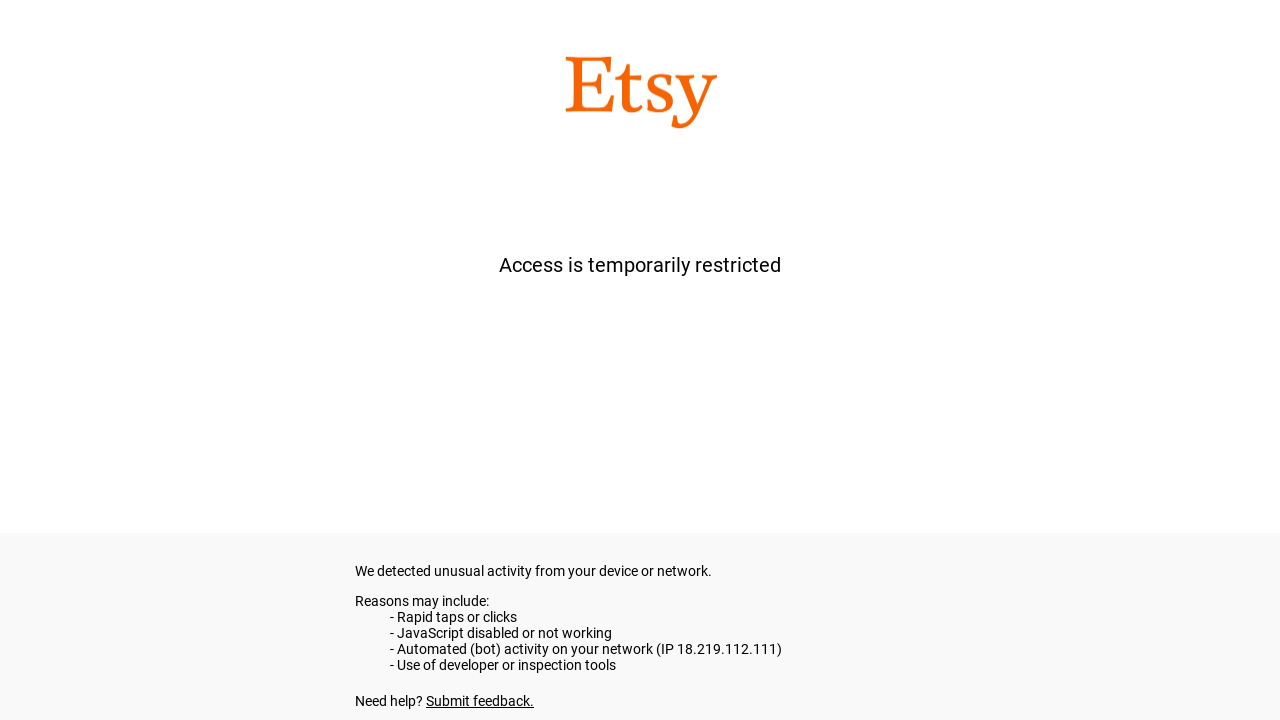

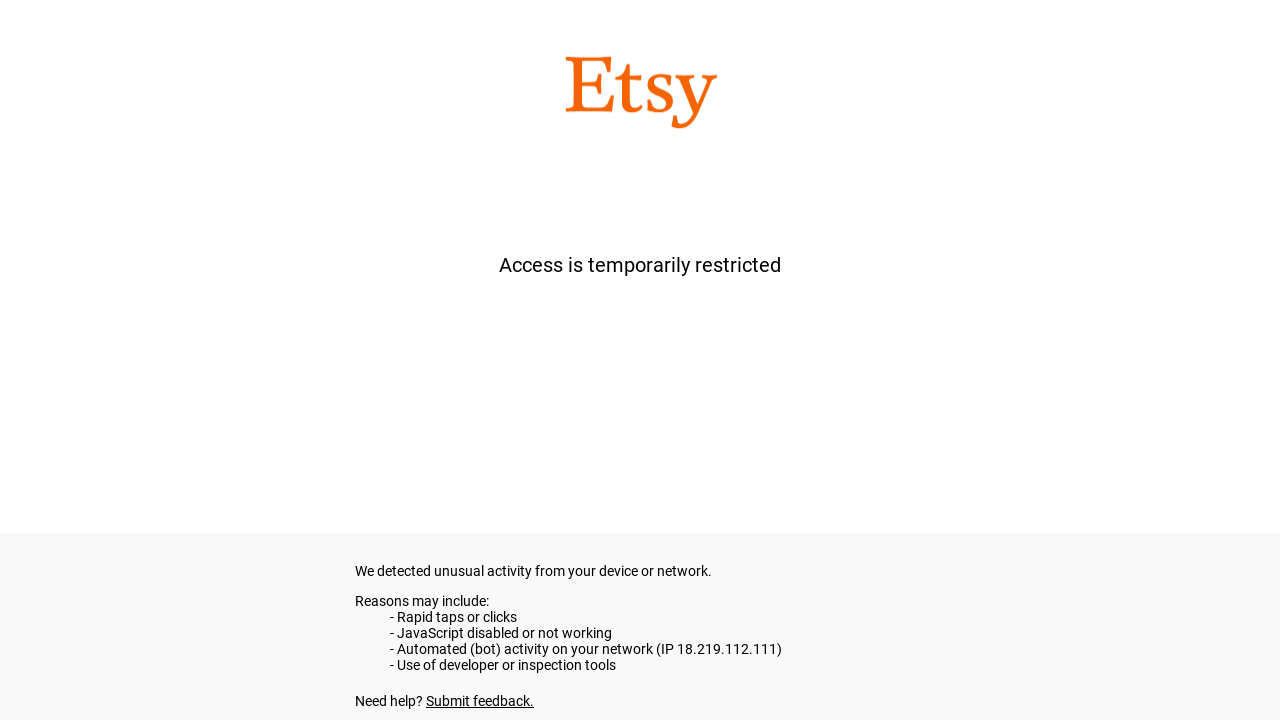